Tests clicking an alert button on the omayo practice website, which is commonly used for Selenium testing practice.

Starting URL: http://omayo.blogspot.com/

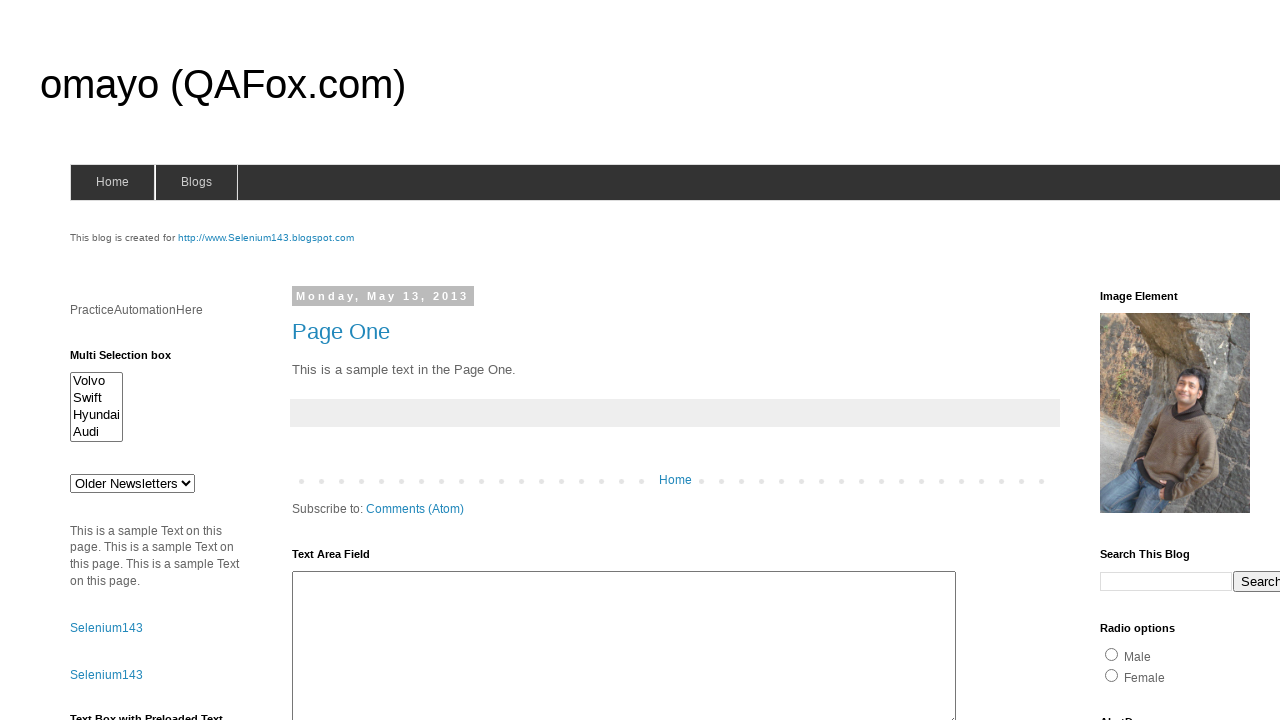

Clicked the alert button on omayo practice website at (1154, 361) on #alert1
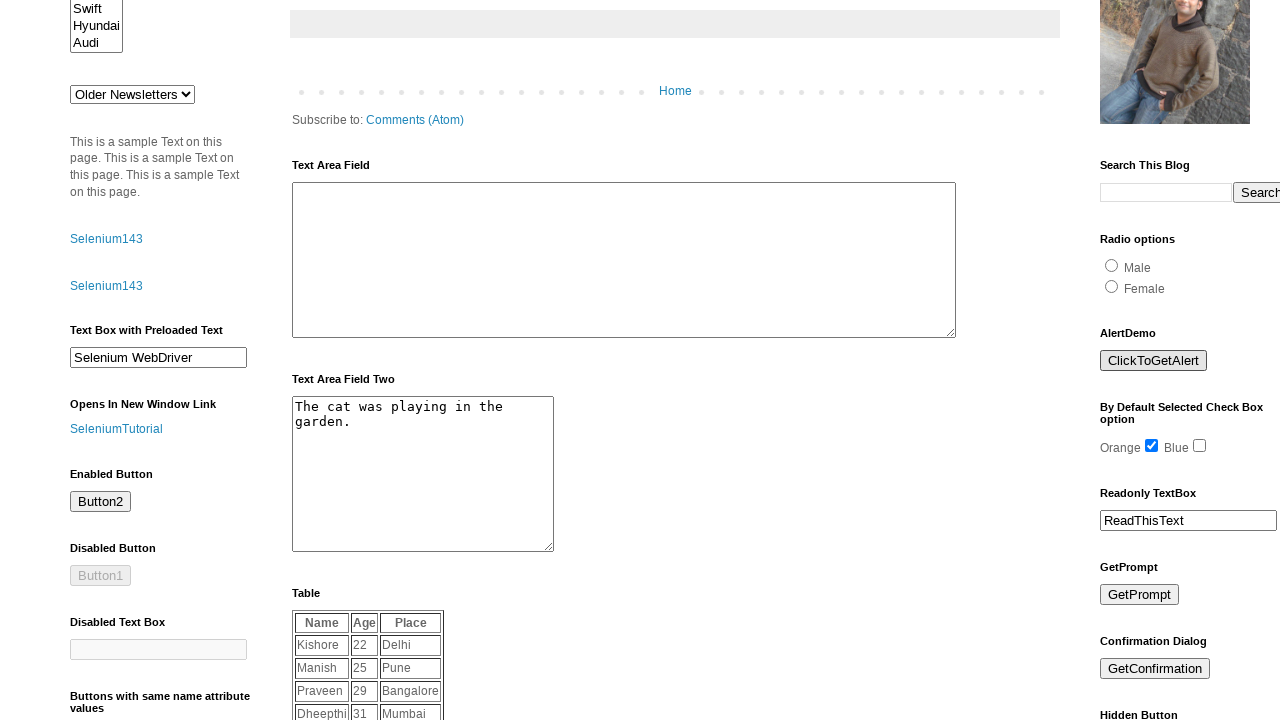

Set up dialog handler to accept alert
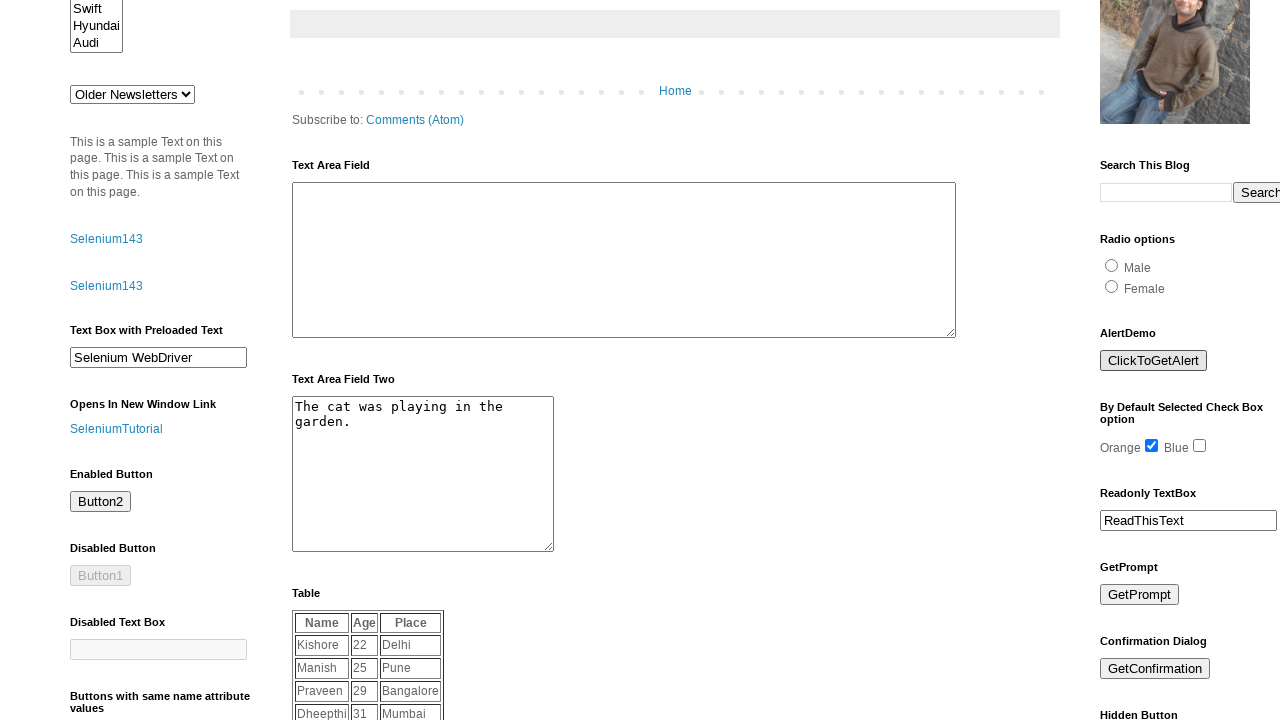

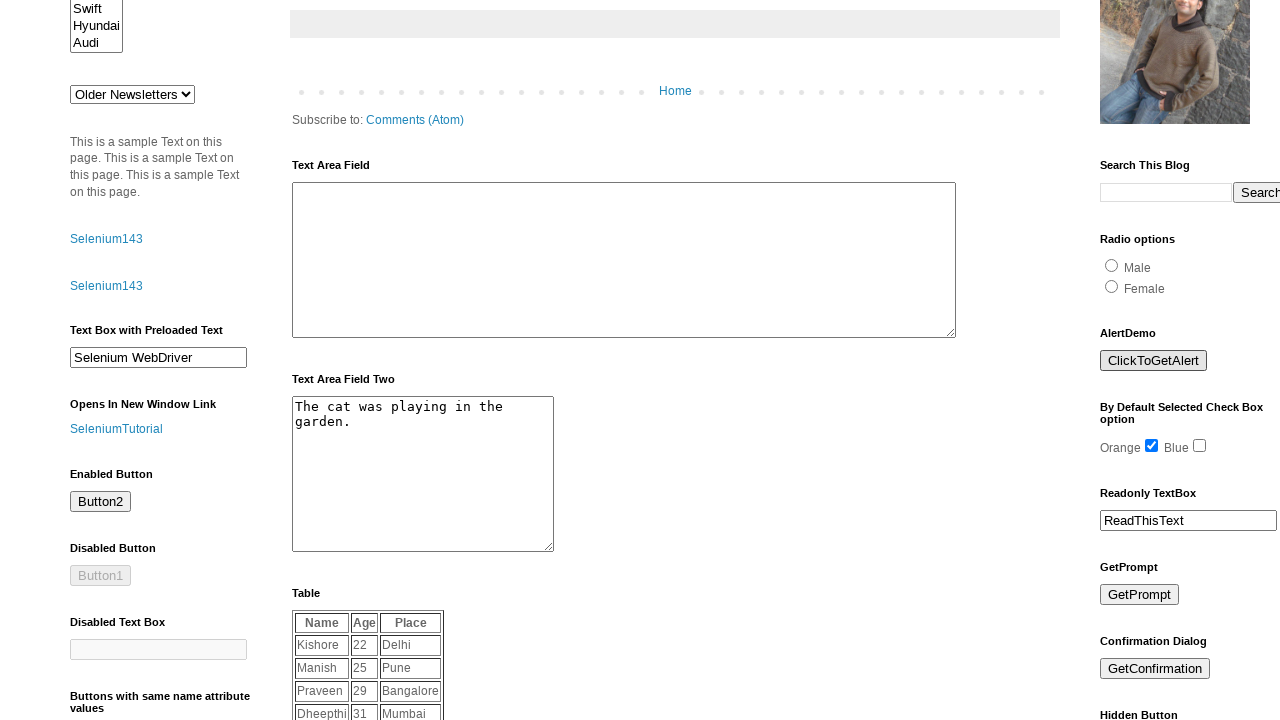